Tests dynamic web table interaction by finding a specific row containing "Will" and clicking its associated checkbox

Starting URL: https://testuserautomation.github.io/WebTable/

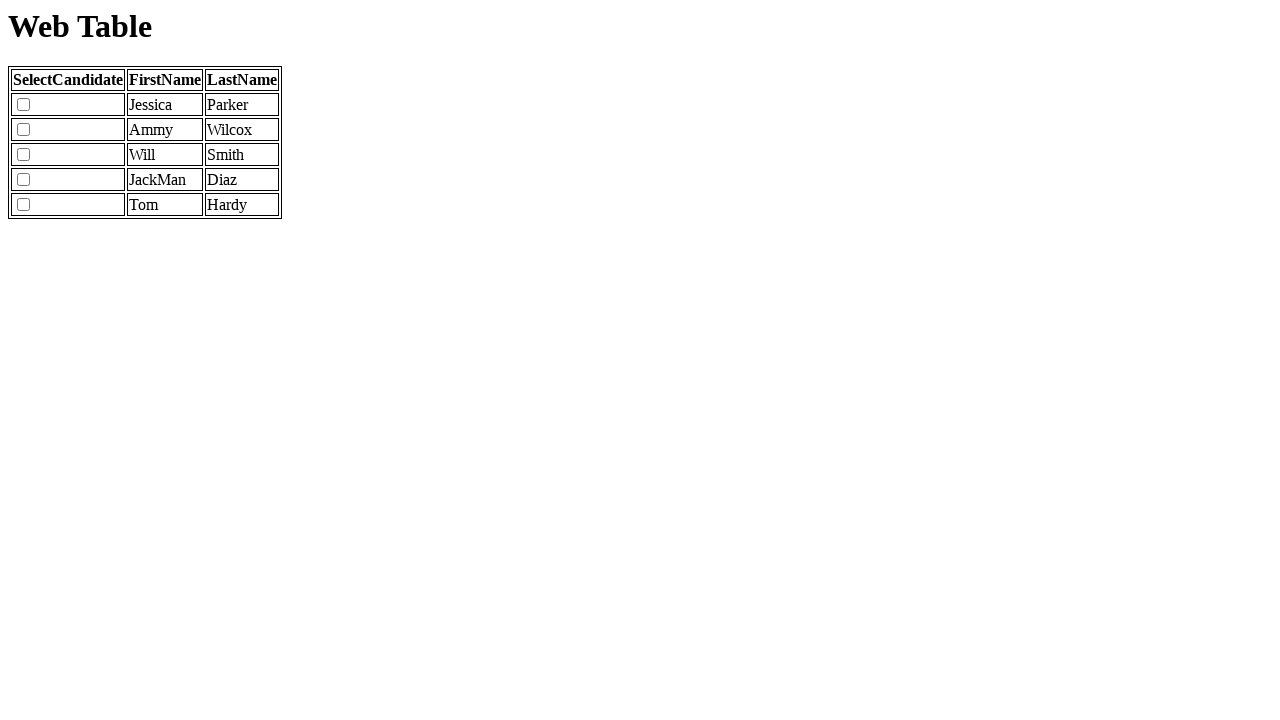

Located all table body rows
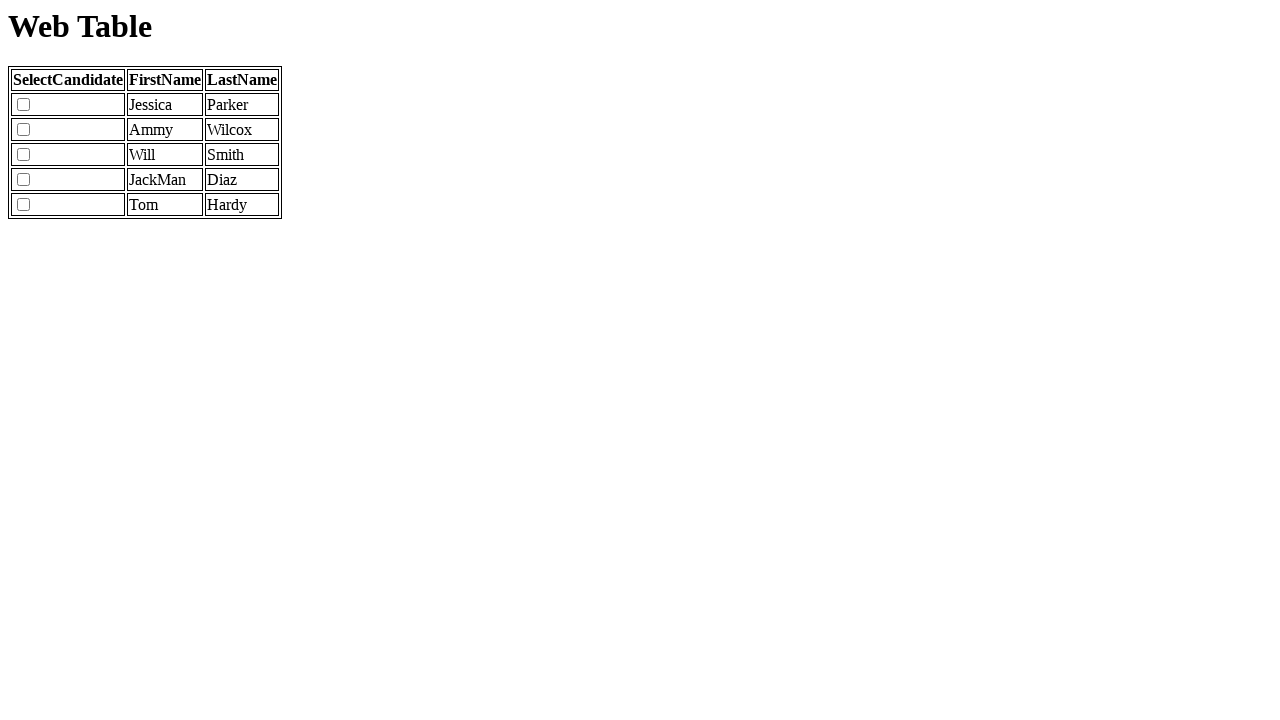

Counted 6 rows in the table
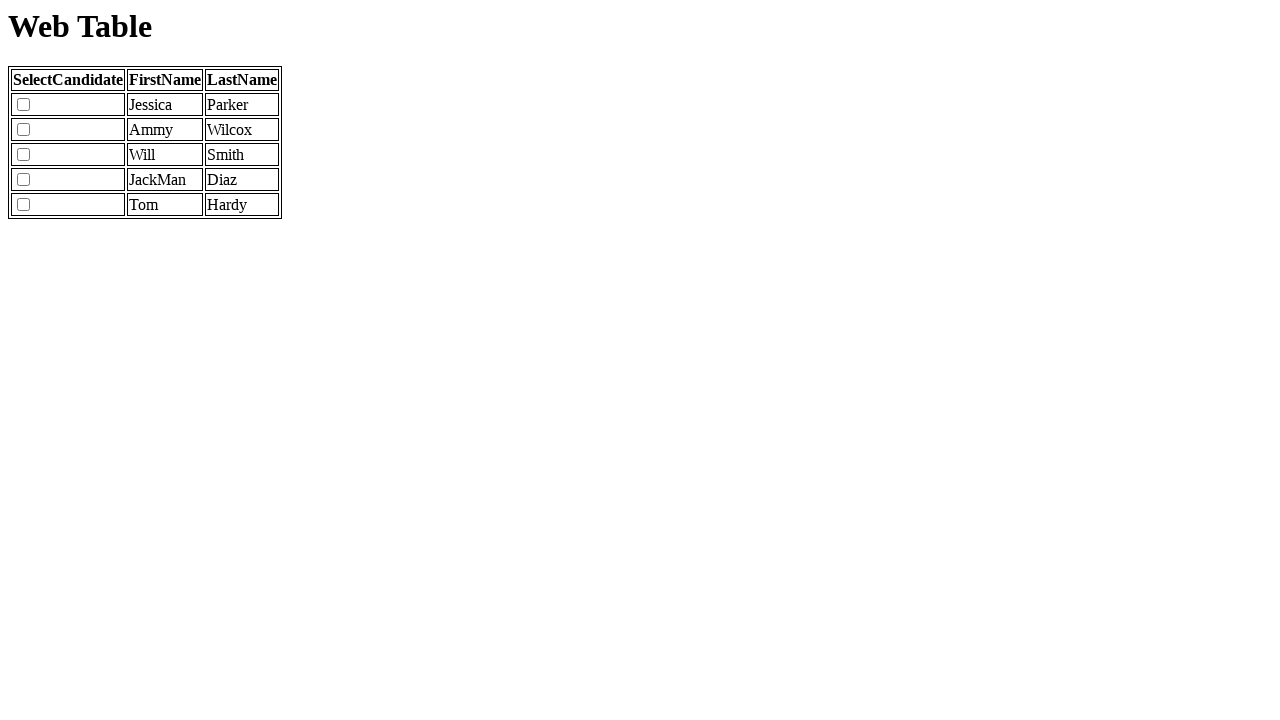

Retrieved first name from row 2: 'Jessica'
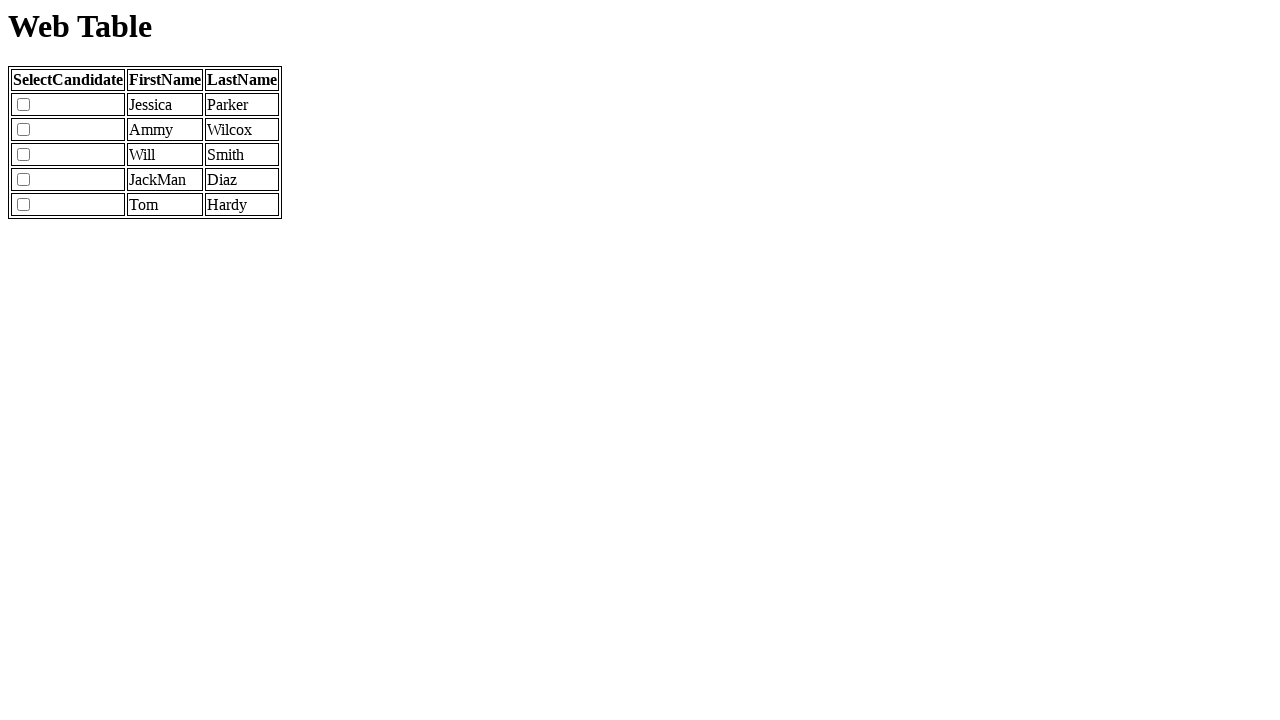

Retrieved first name from row 3: 'Ammy'
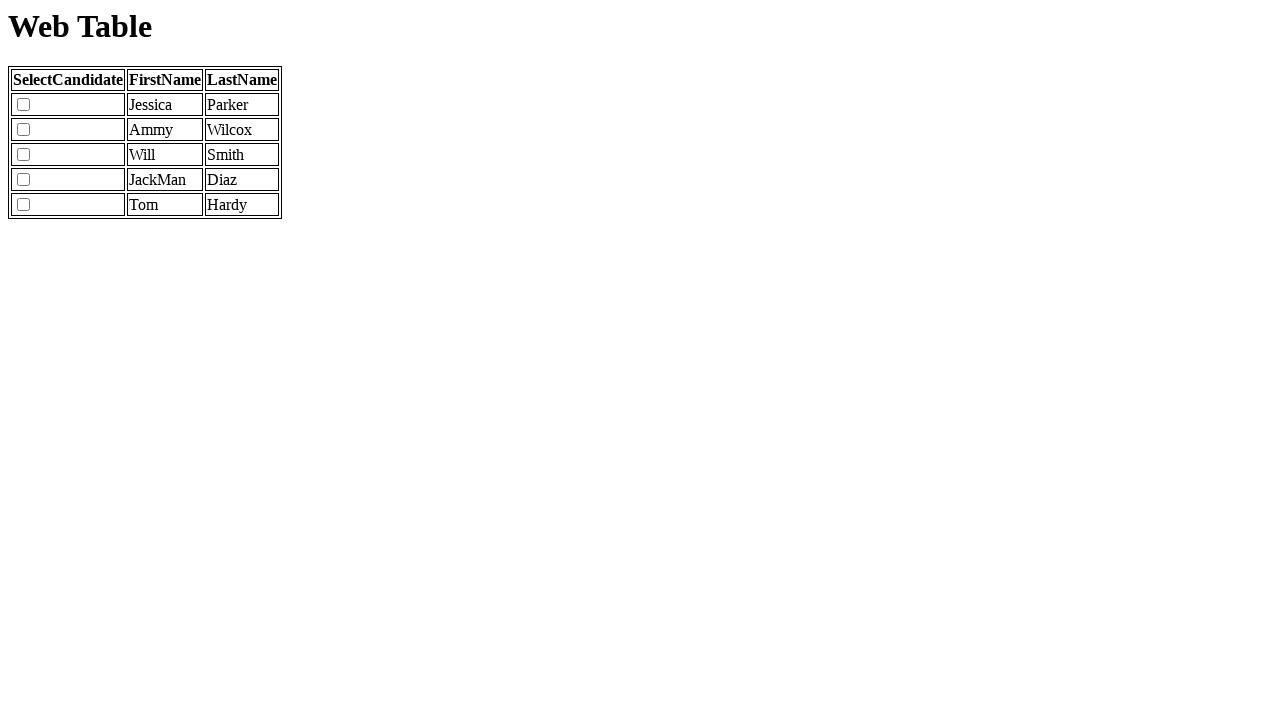

Retrieved first name from row 4: 'Will'
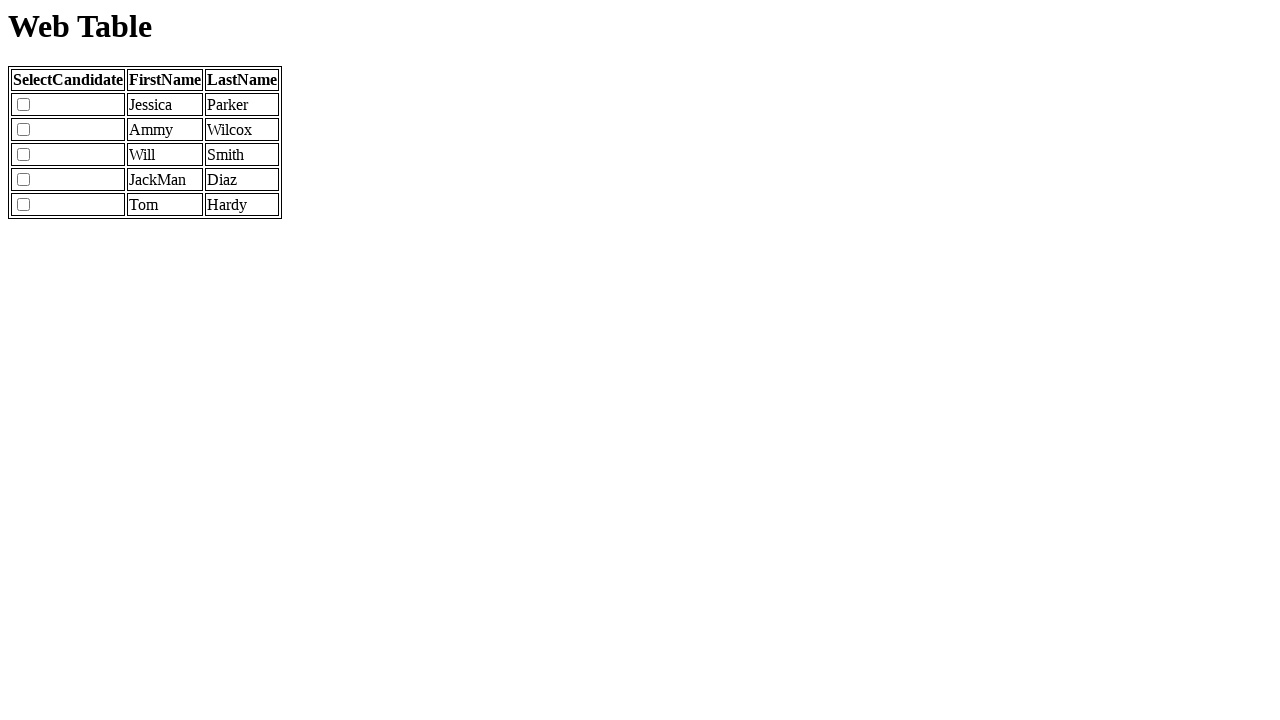

Found 'Will' in row 4 and clicked the associated checkbox at (24, 155) on //tbody/tr[4]/td[1]/input
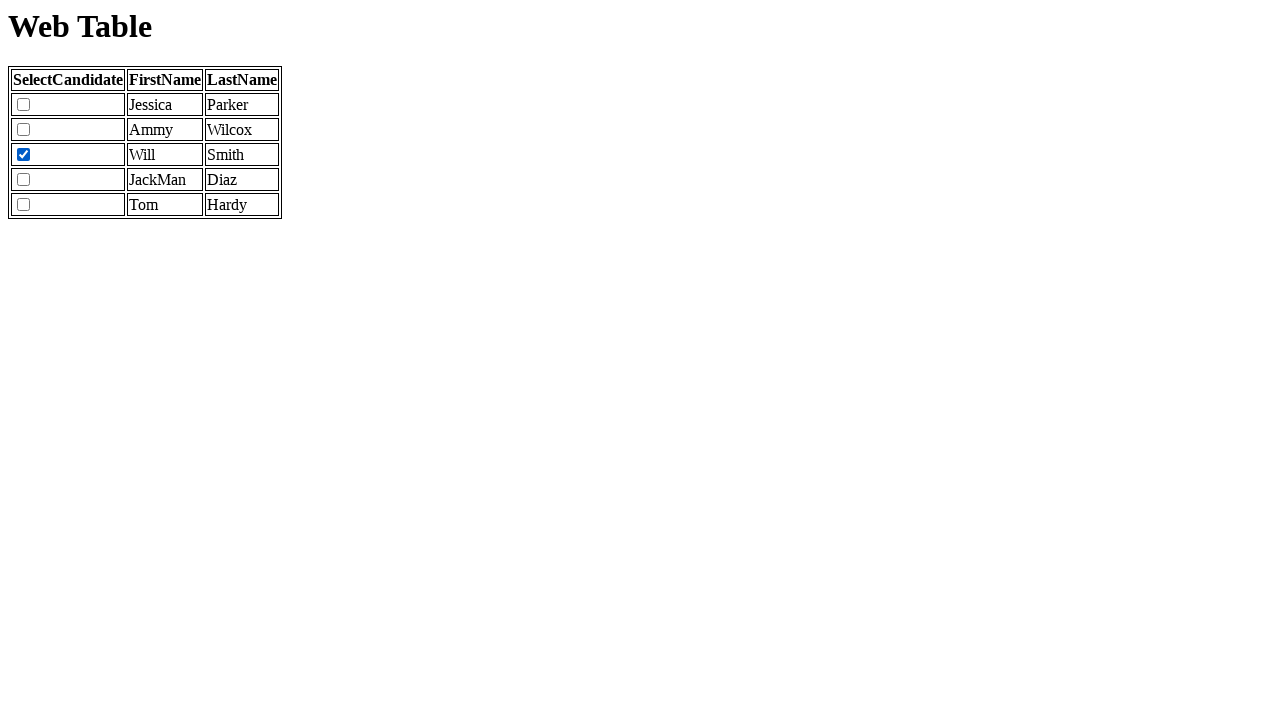

Clicked checkbox for 'Will' using XPath selector at (24, 155) on xpath=//td[contains(text(),'Will')]//preceding-sibling::td//input[@type='checkbo
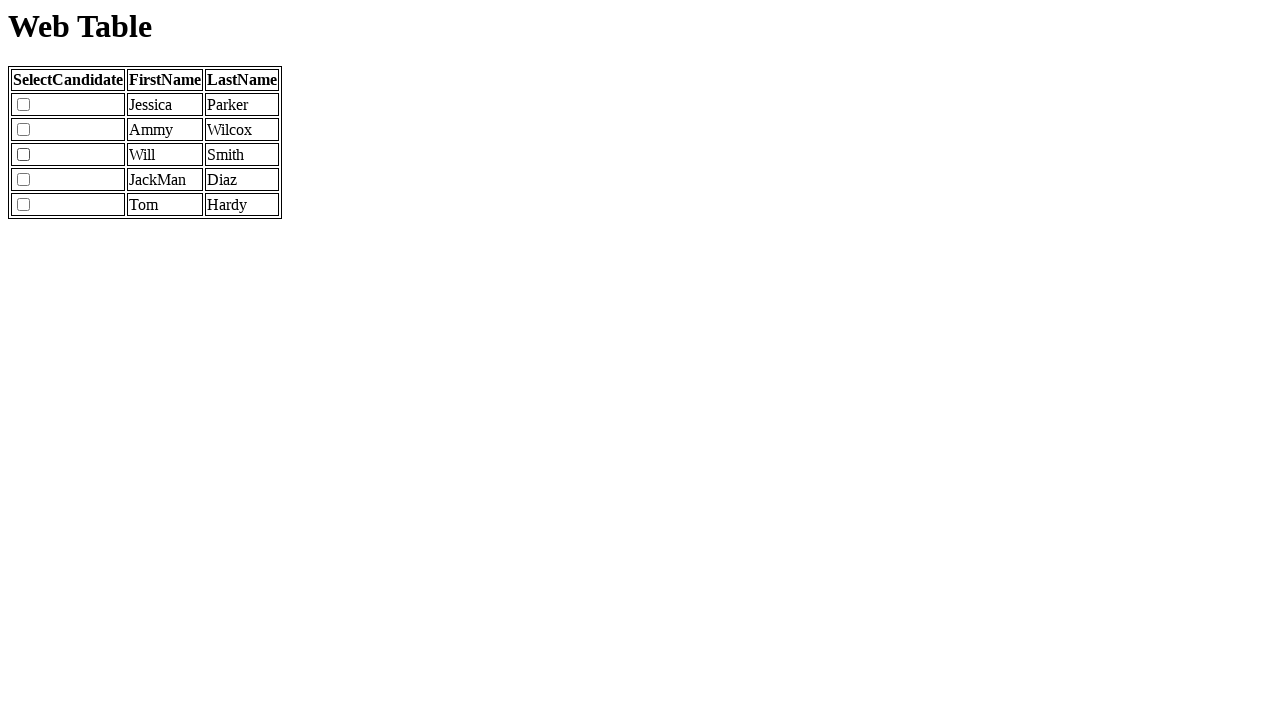

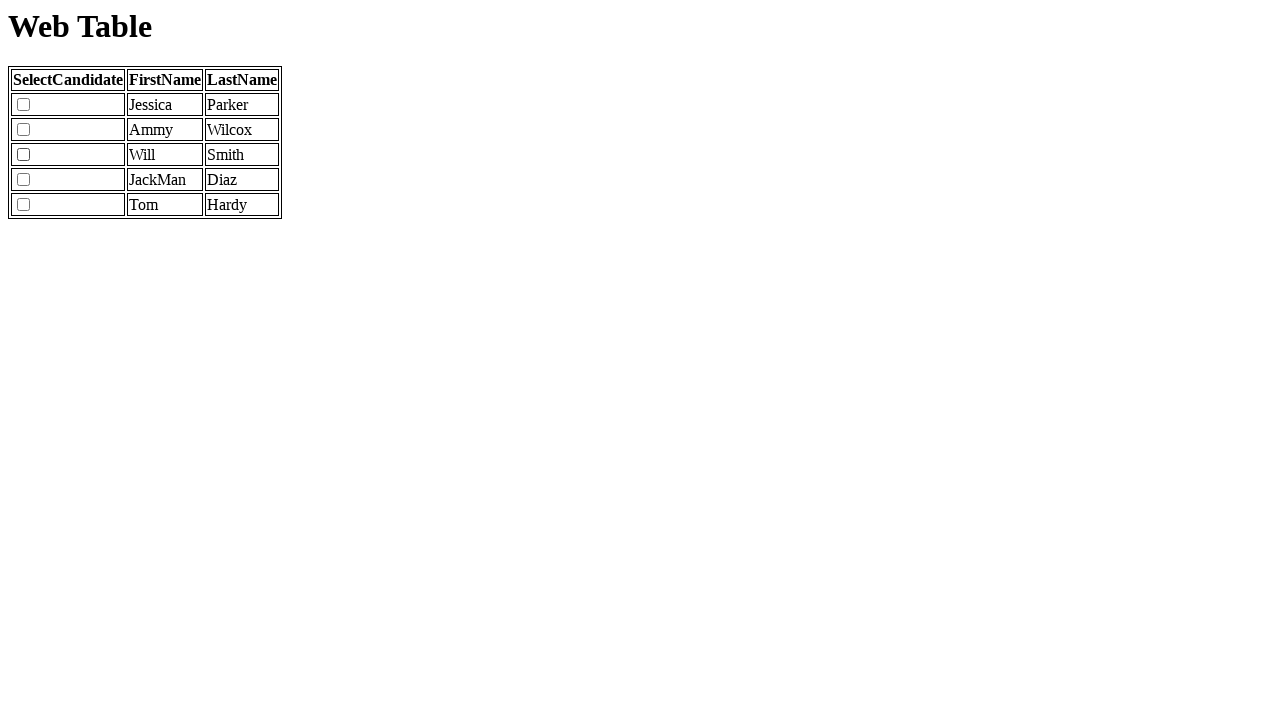